Tests the contact us form functionality by filling in email, name, and message fields and submitting the form

Starting URL: https://www.demoblaze.com/index.html

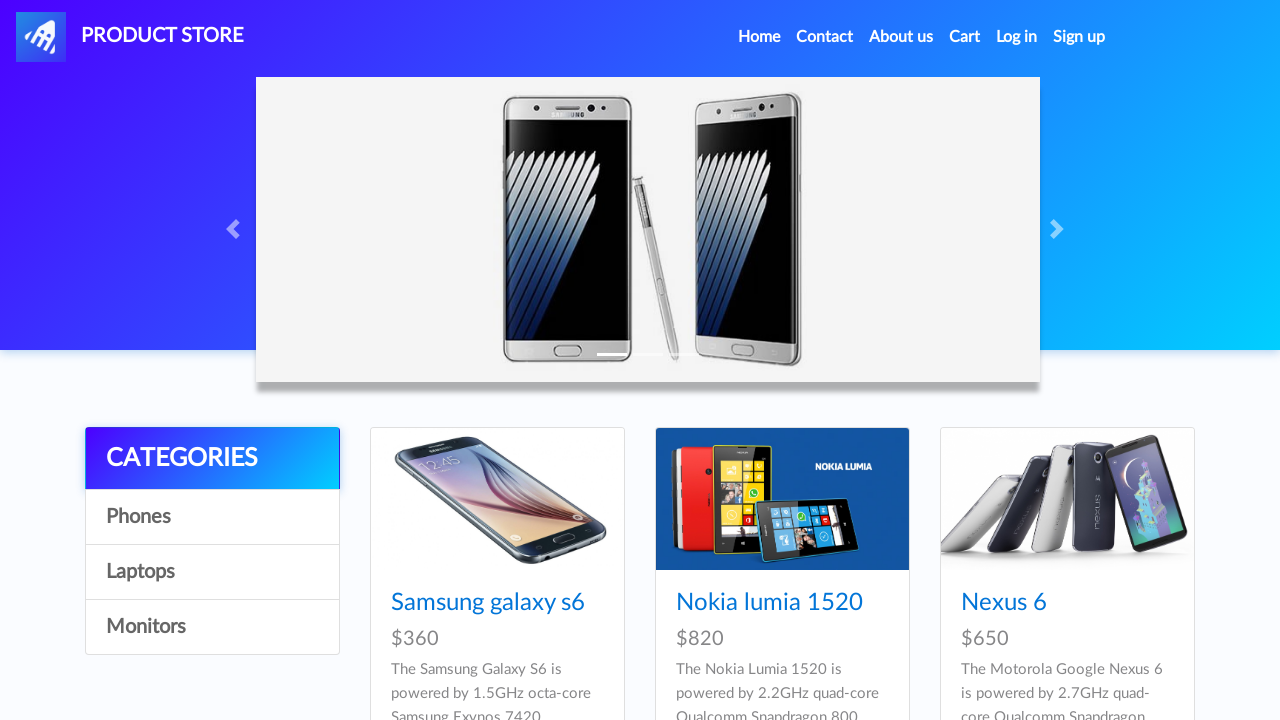

Clicked on Contact link in navigation at (825, 37) on a:text('Contact')
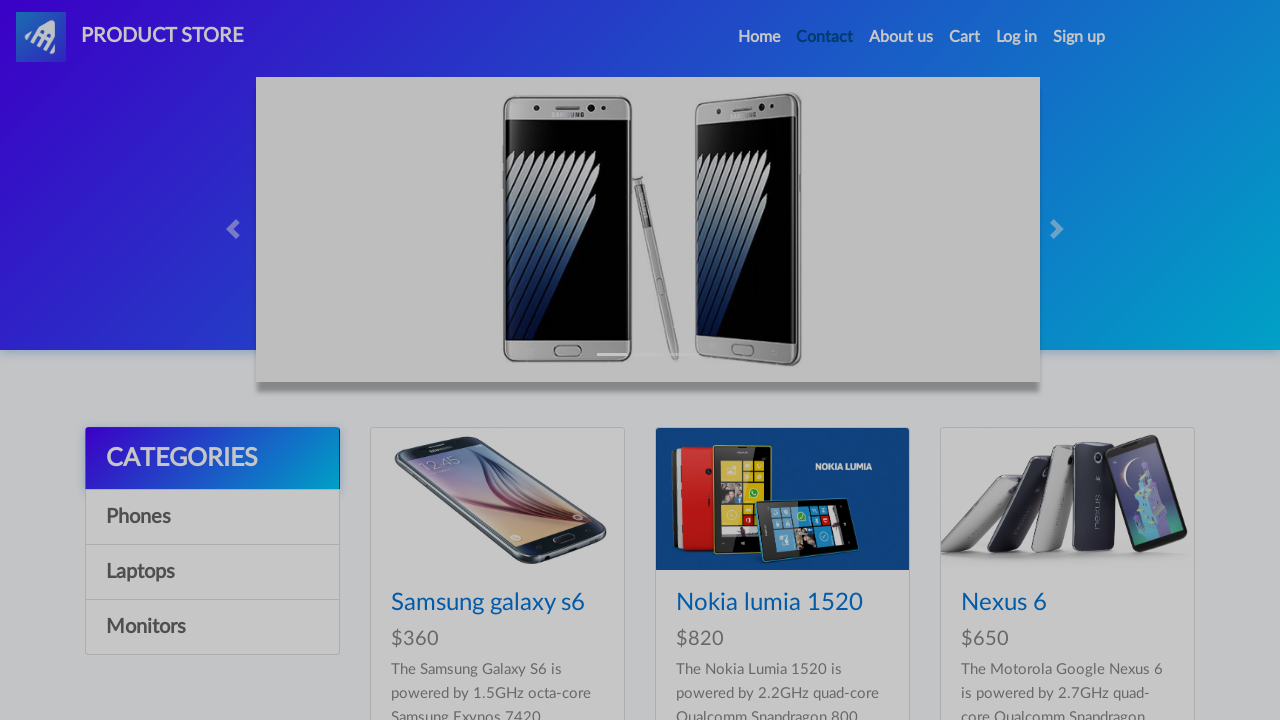

Contact modal appeared
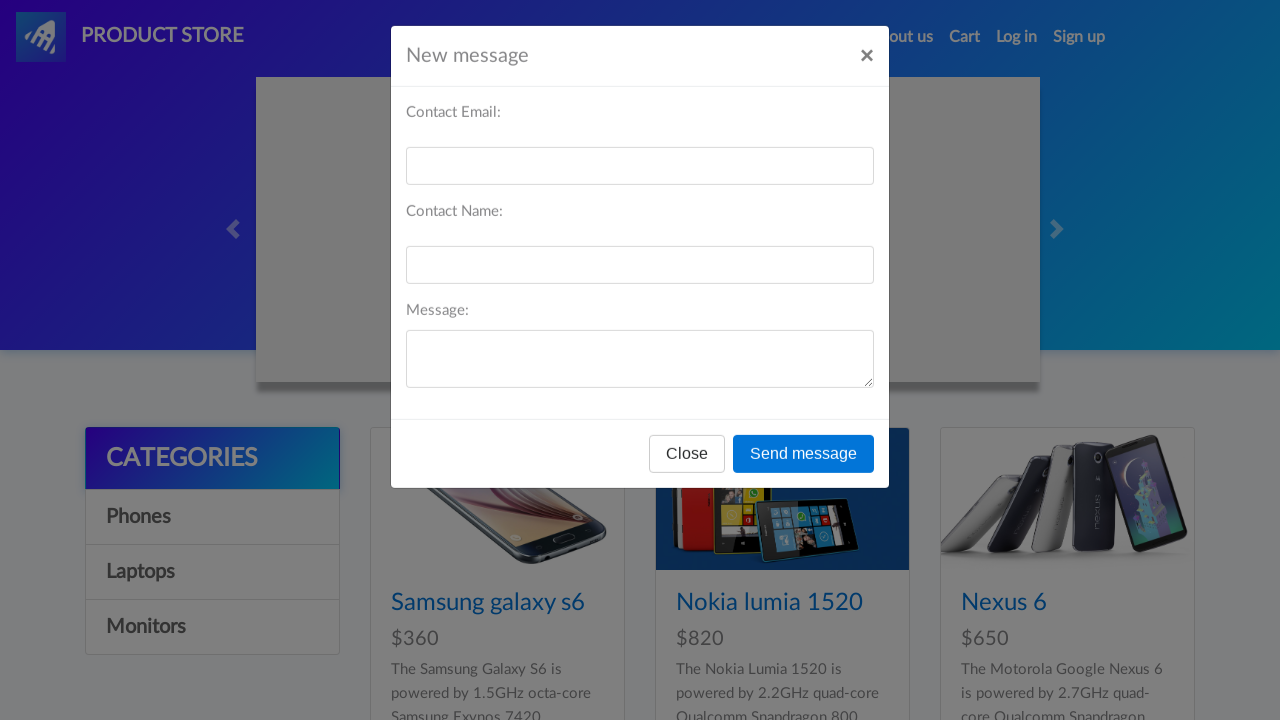

Filled email field with 'testuser@example.com' on #recipient-email
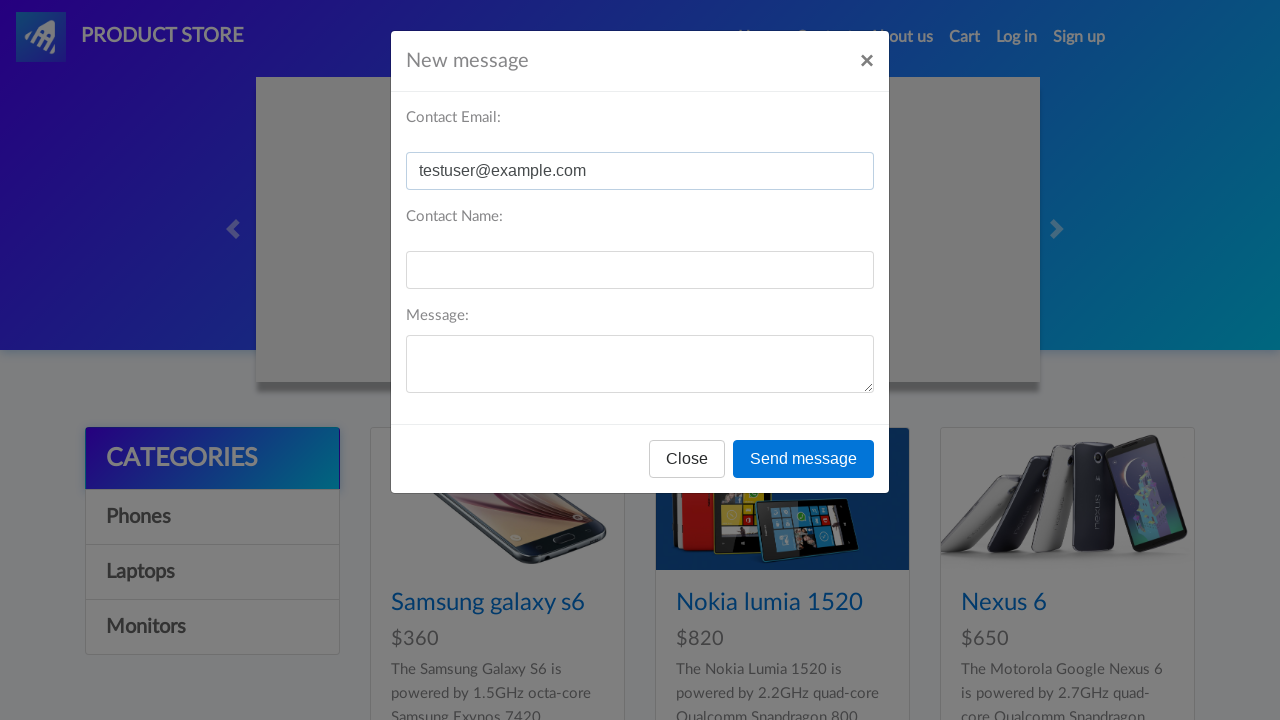

Filled name field with 'John Smith' on #recipient-name
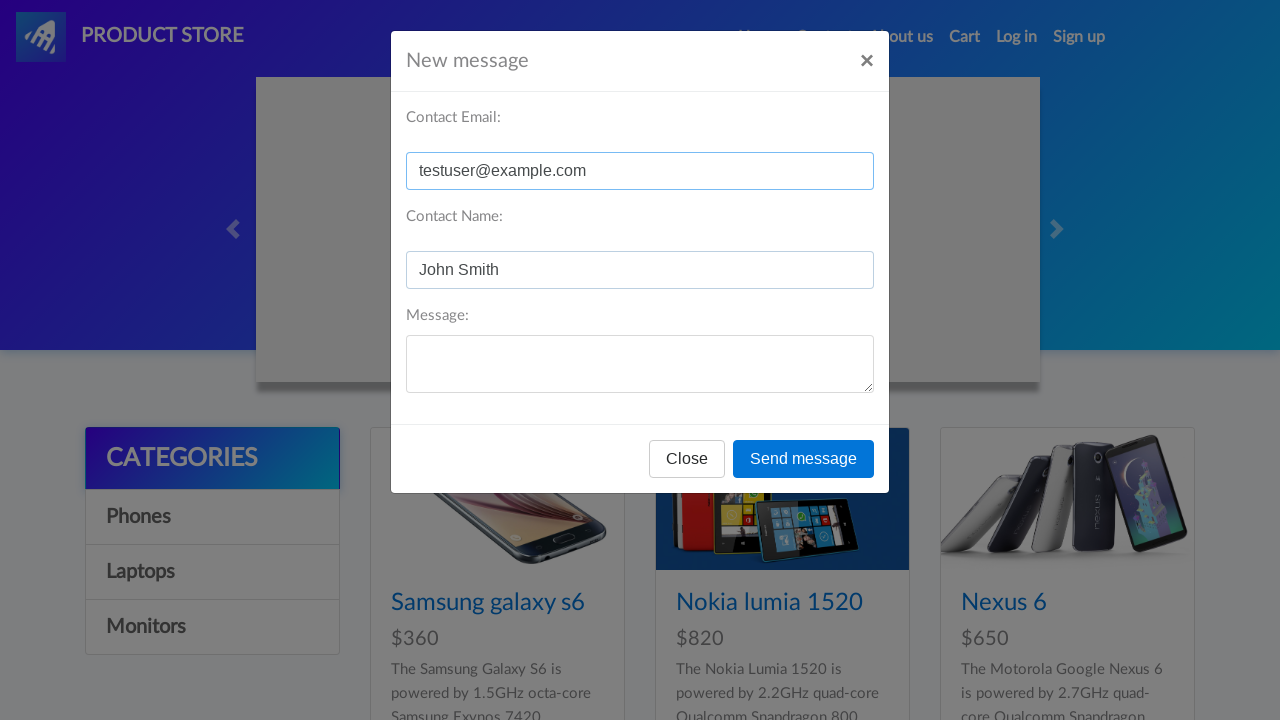

Filled message field with test message on #message-text
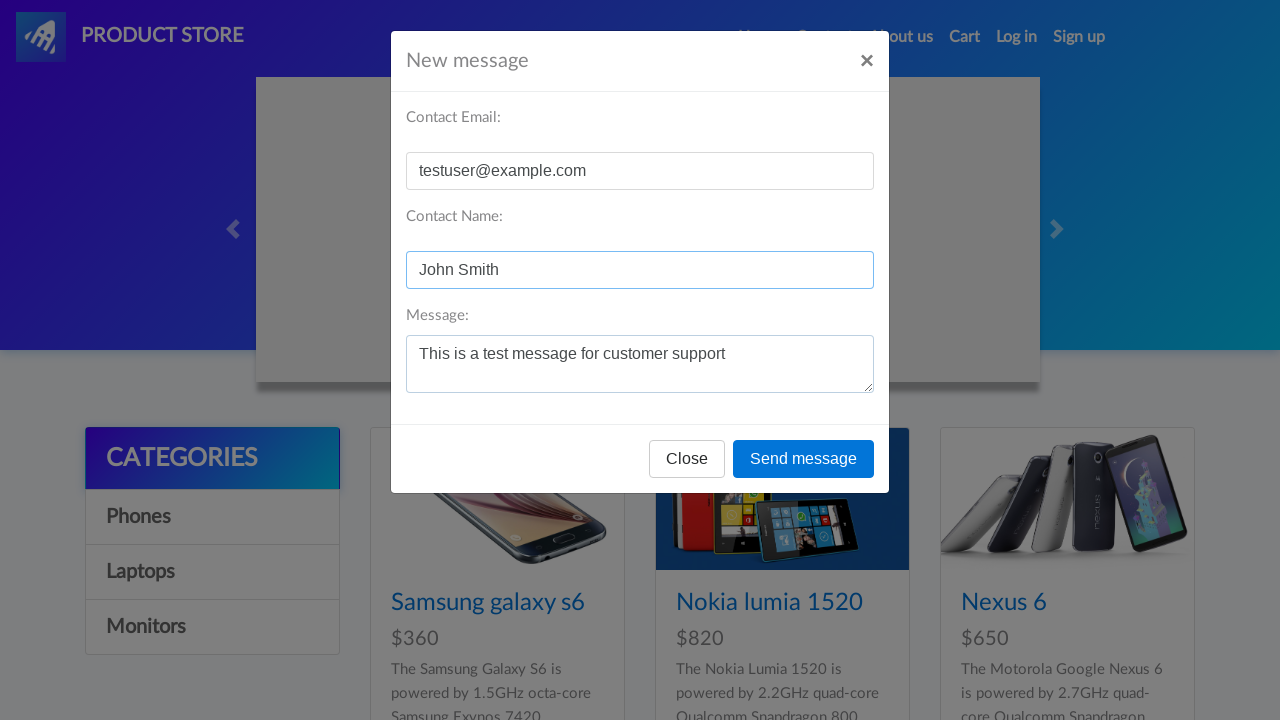

Clicked Send message button at (804, 459) on button:text('Send message')
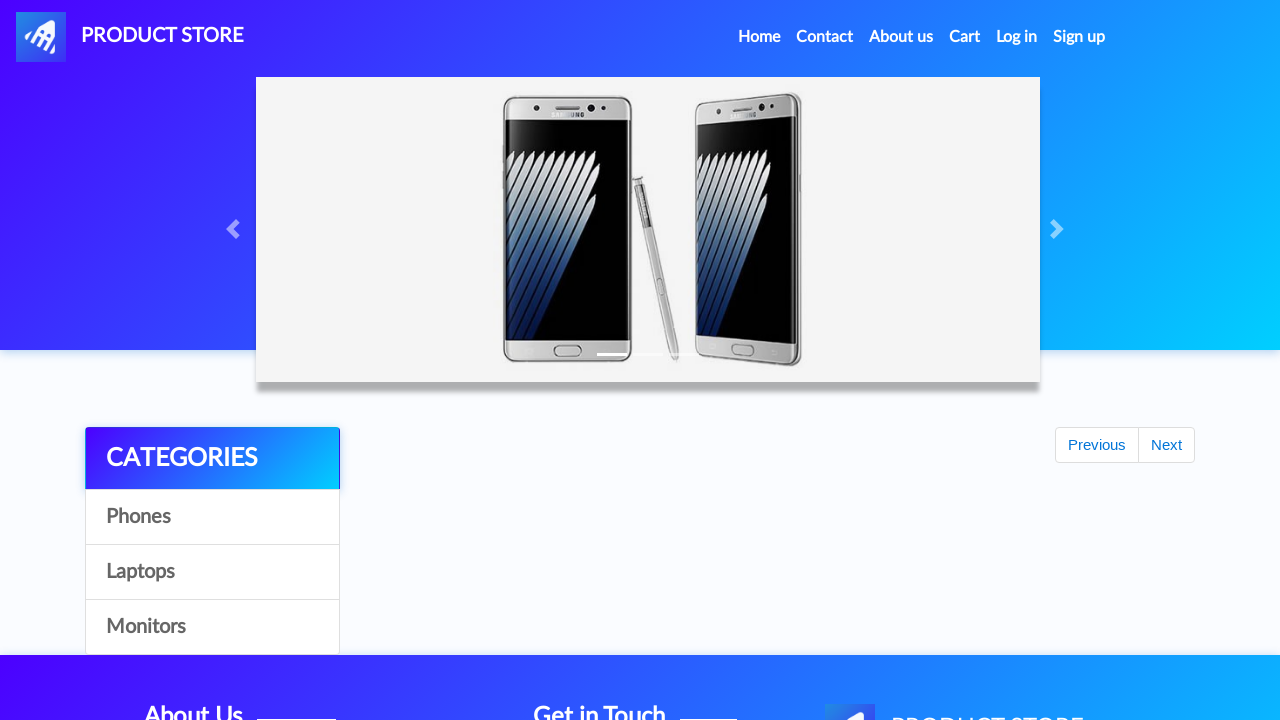

Alert dialog accepted
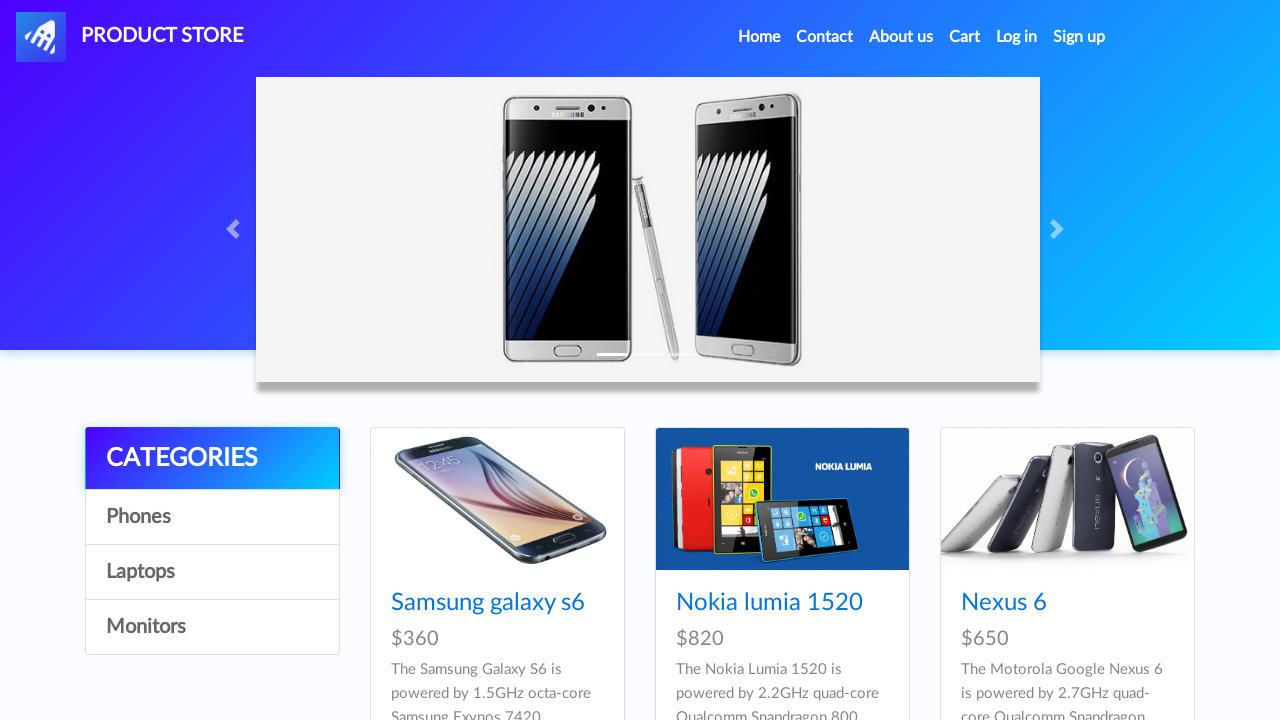

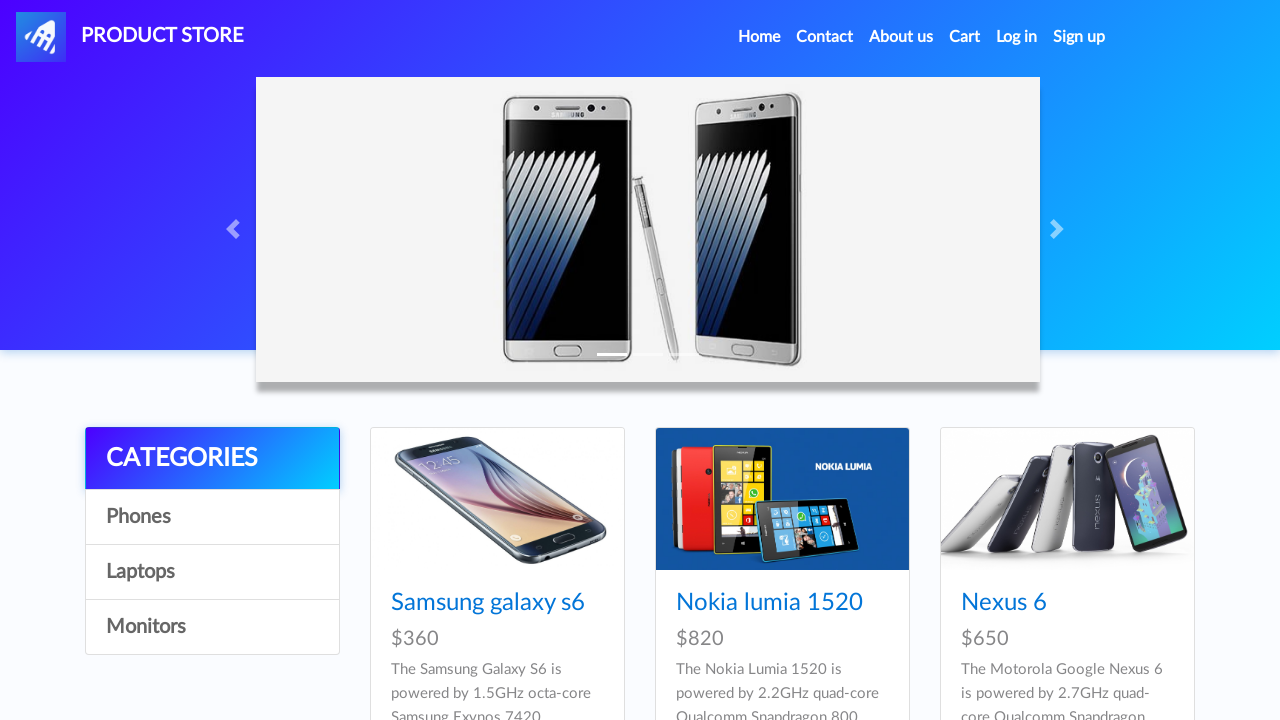